Navigates to JPL Space page and clicks the full image button to display the featured image

Starting URL: https://data-class-jpl-space.s3.amazonaws.com/JPL_Space/index.html

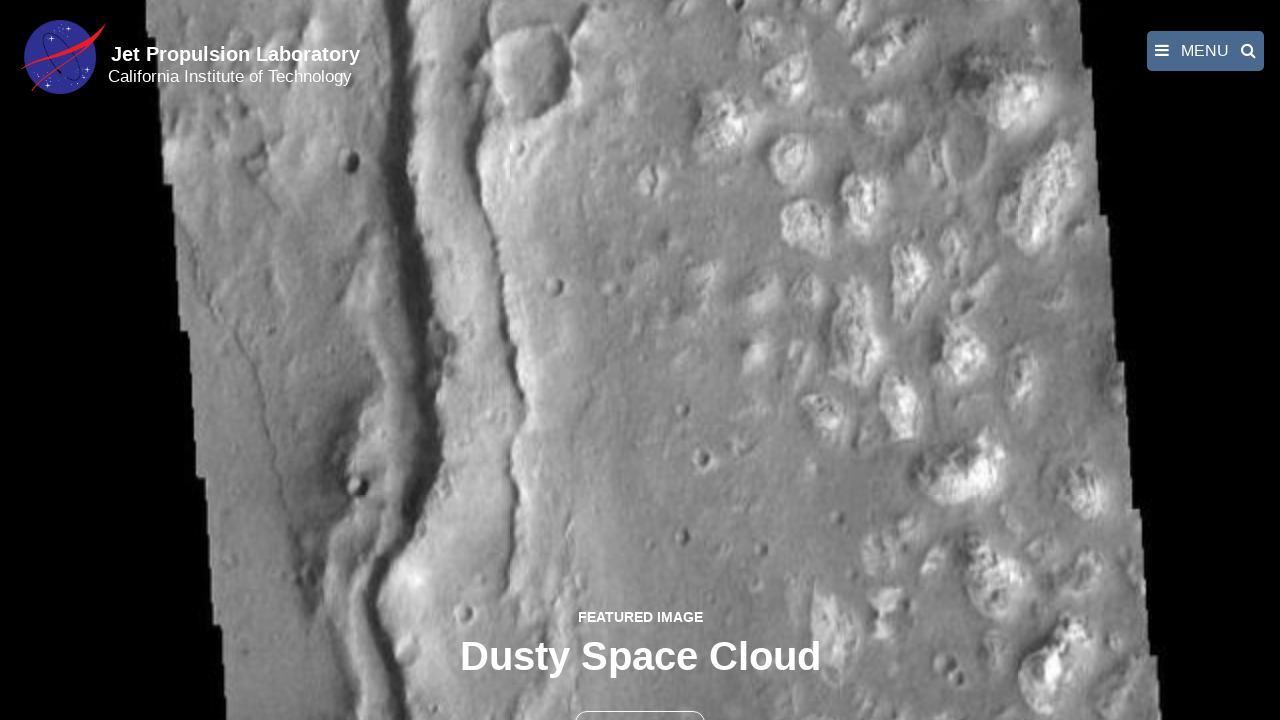

Navigated to JPL Space page
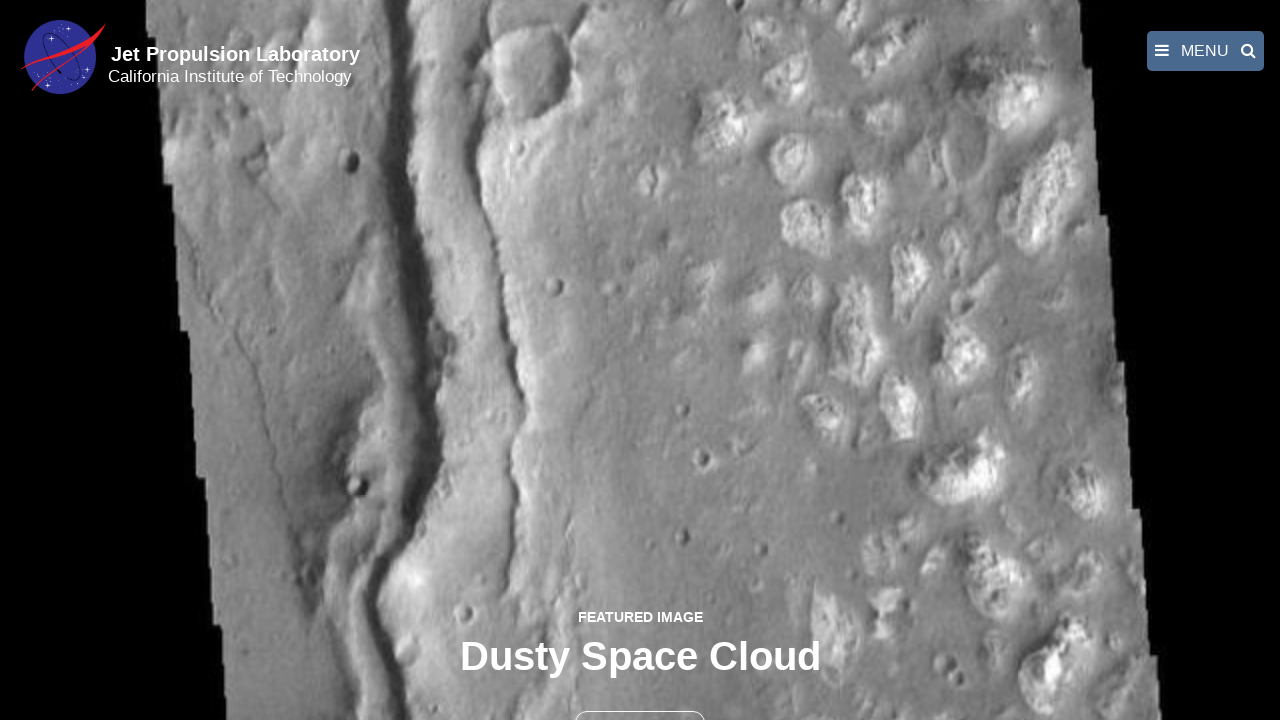

Clicked the full image button at (640, 699) on button >> nth=1
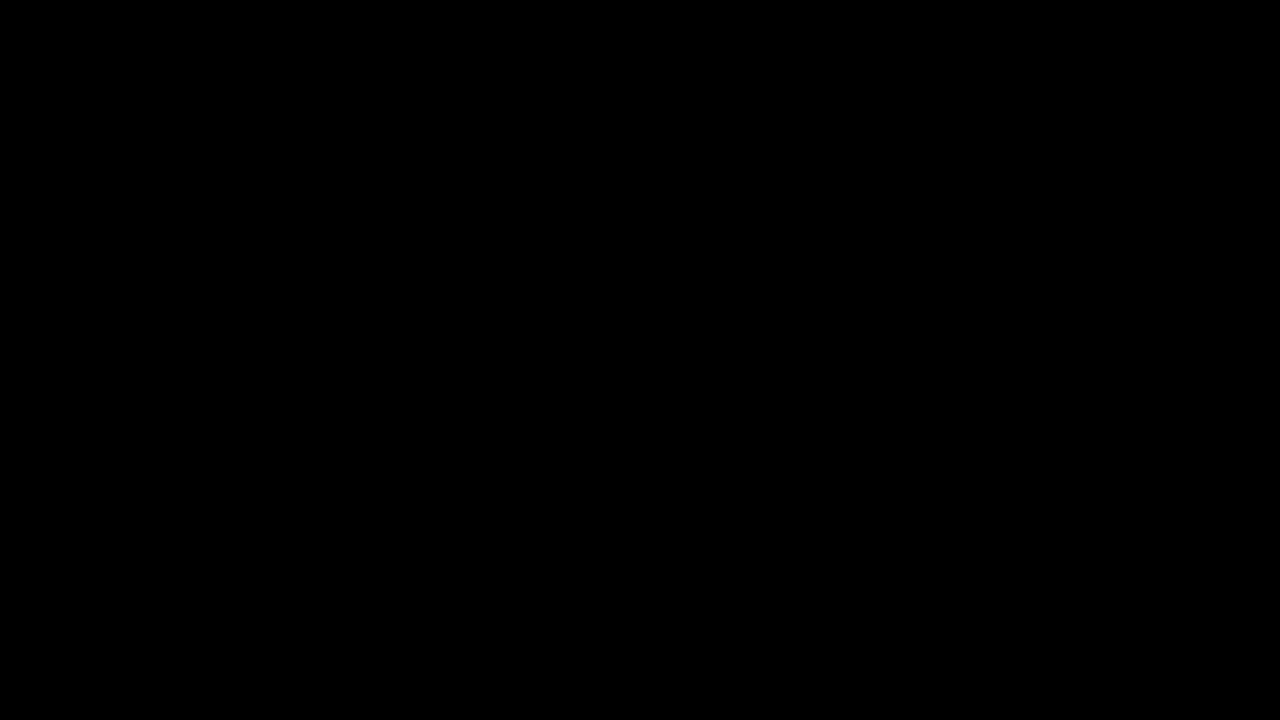

Featured image displayed in fancybox
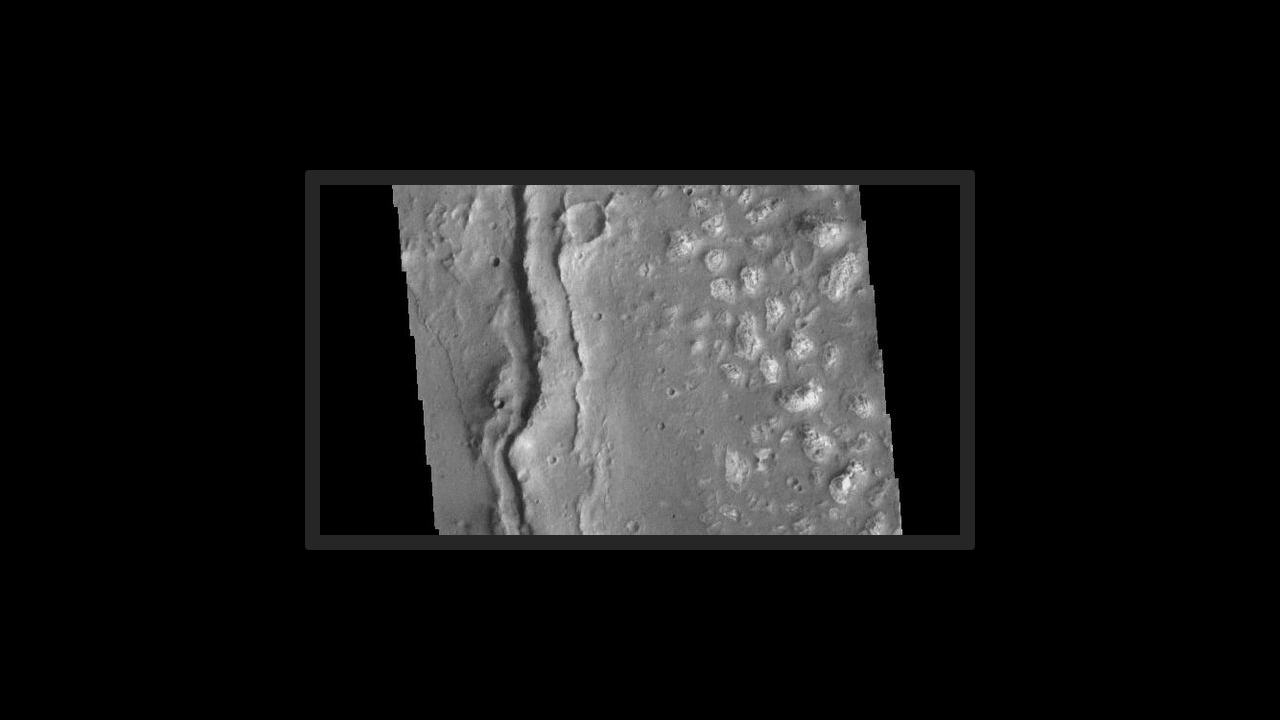

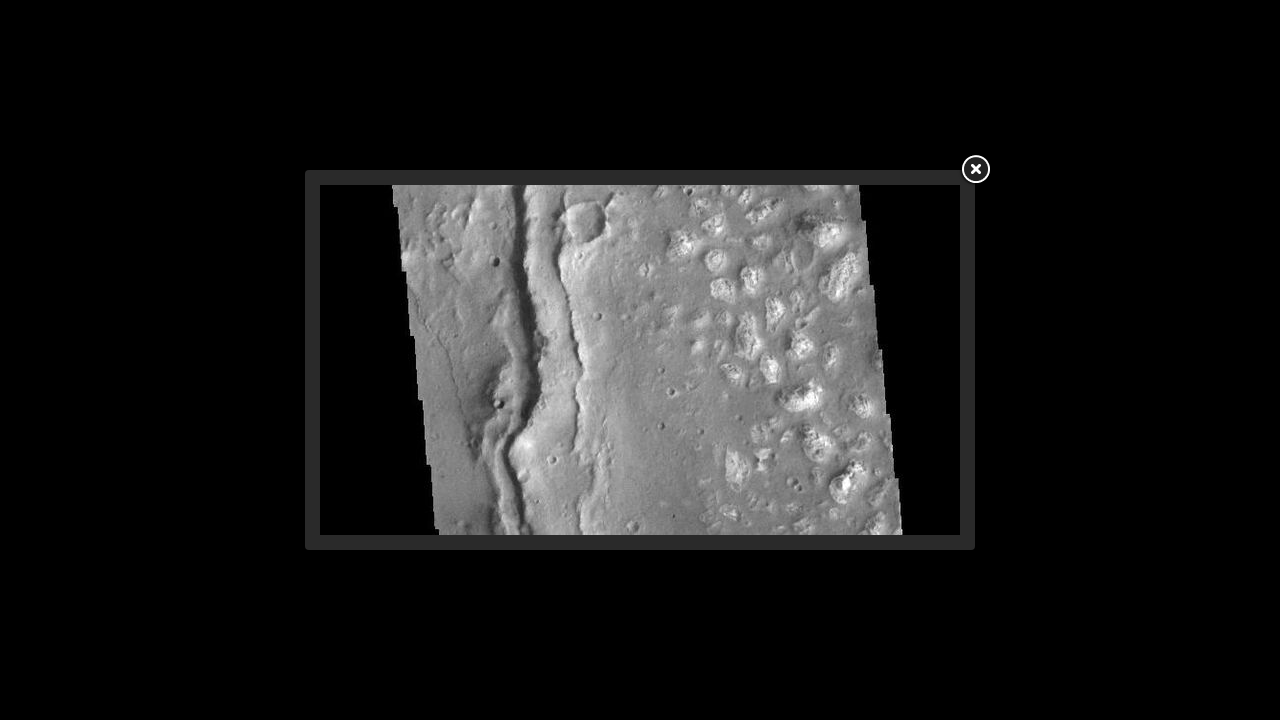